Tests page scrolling functionality by scrolling down and then back up using JavaScript scroll coordinates

Starting URL: https://courses.letskodeit.com/practice

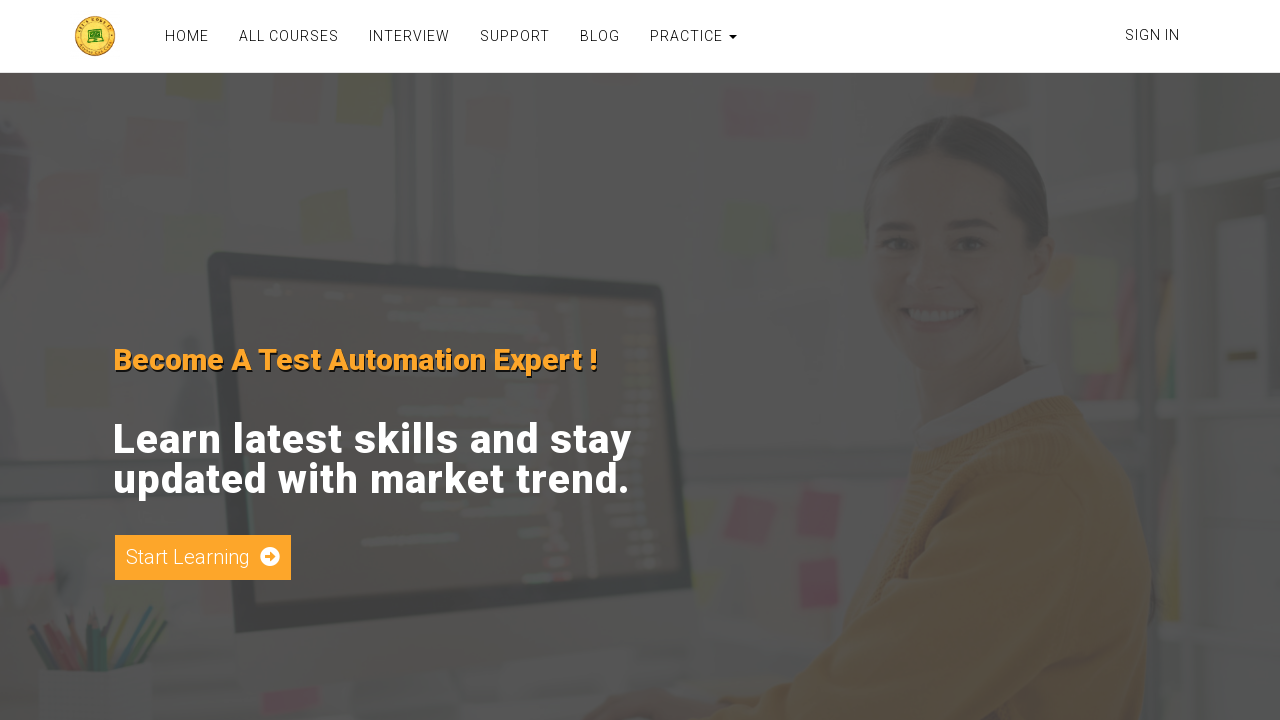

Scrolled down the page by 700 pixels on Y-axis
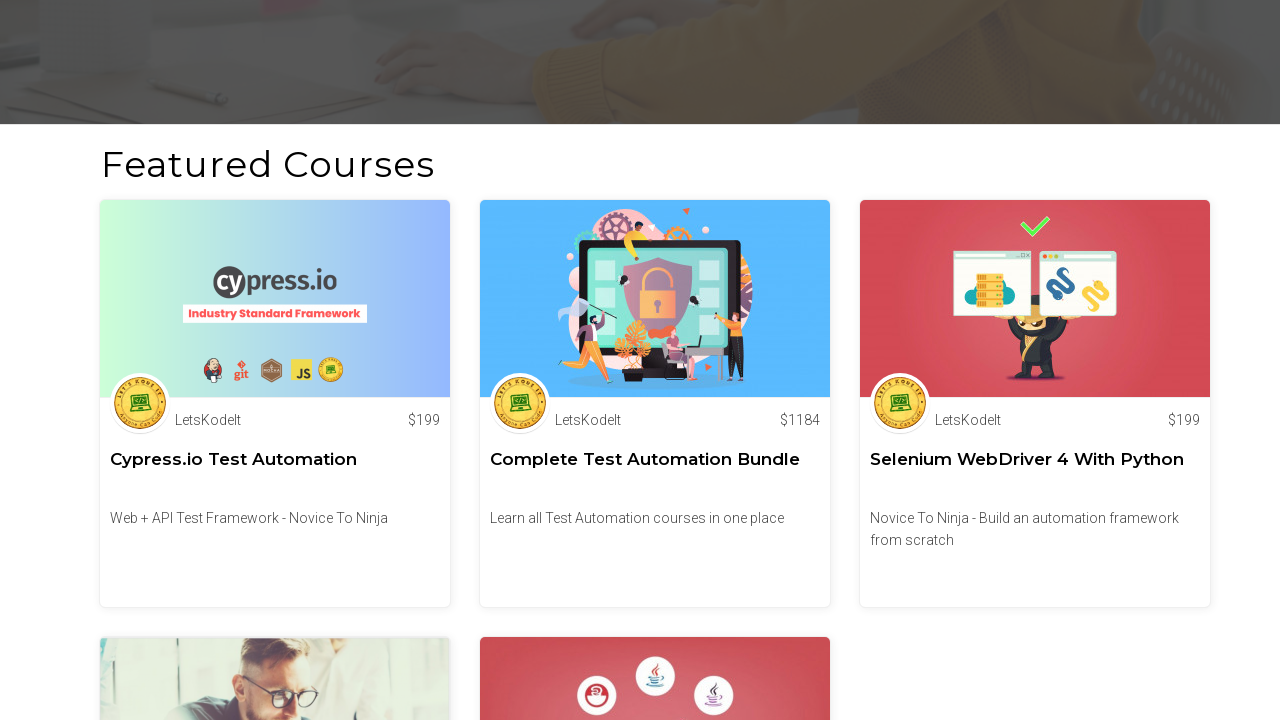

Waited for 3 seconds after scrolling down
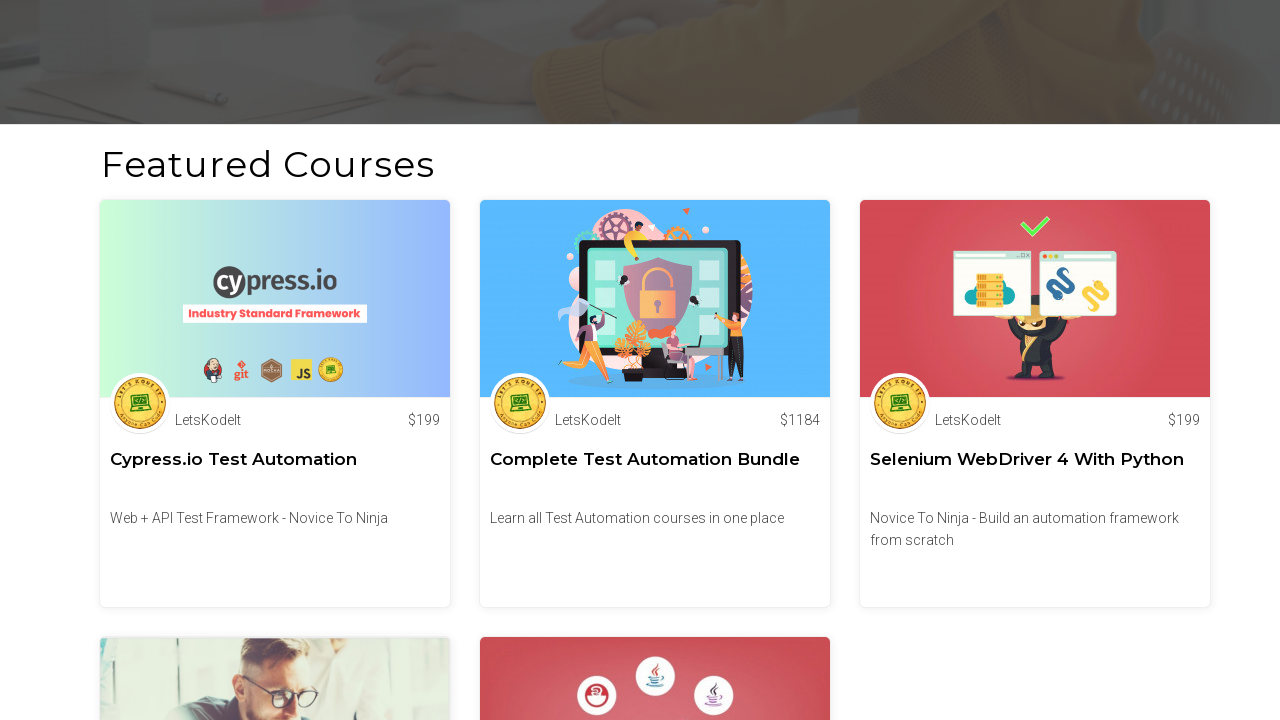

Scrolled back up the page by 250 pixels on Y-axis
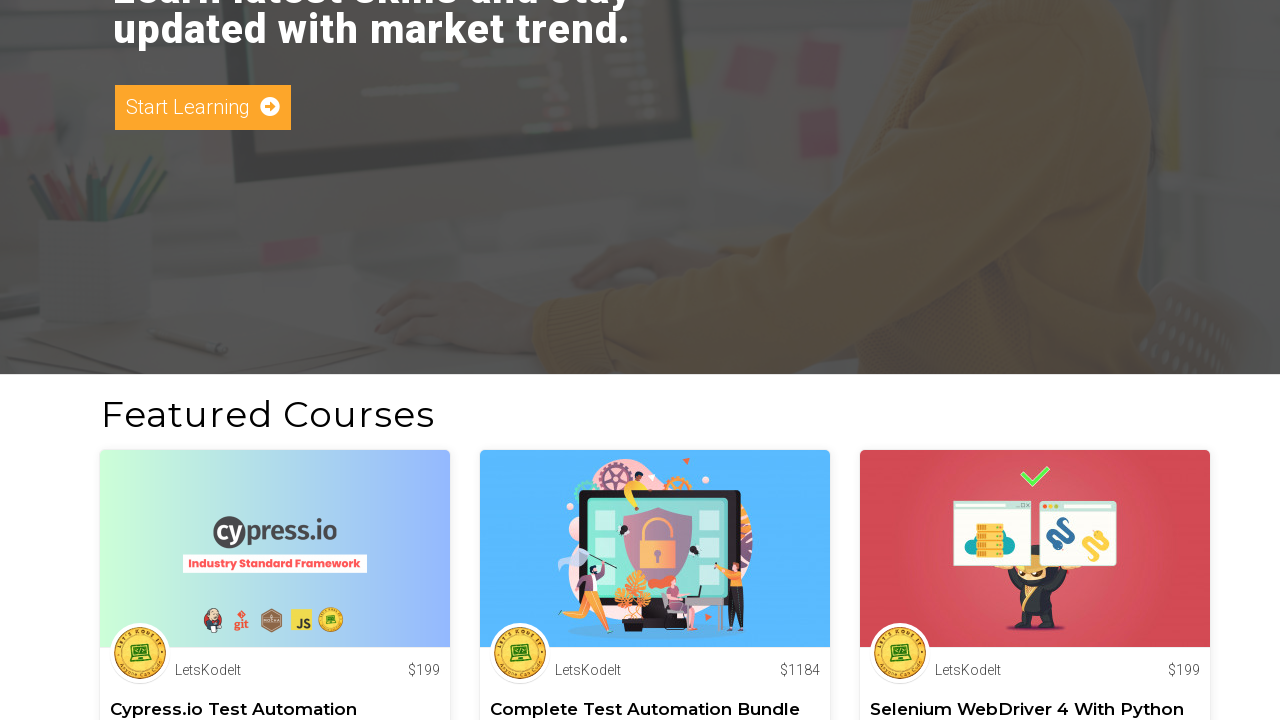

Waited for 3 seconds after scrolling up
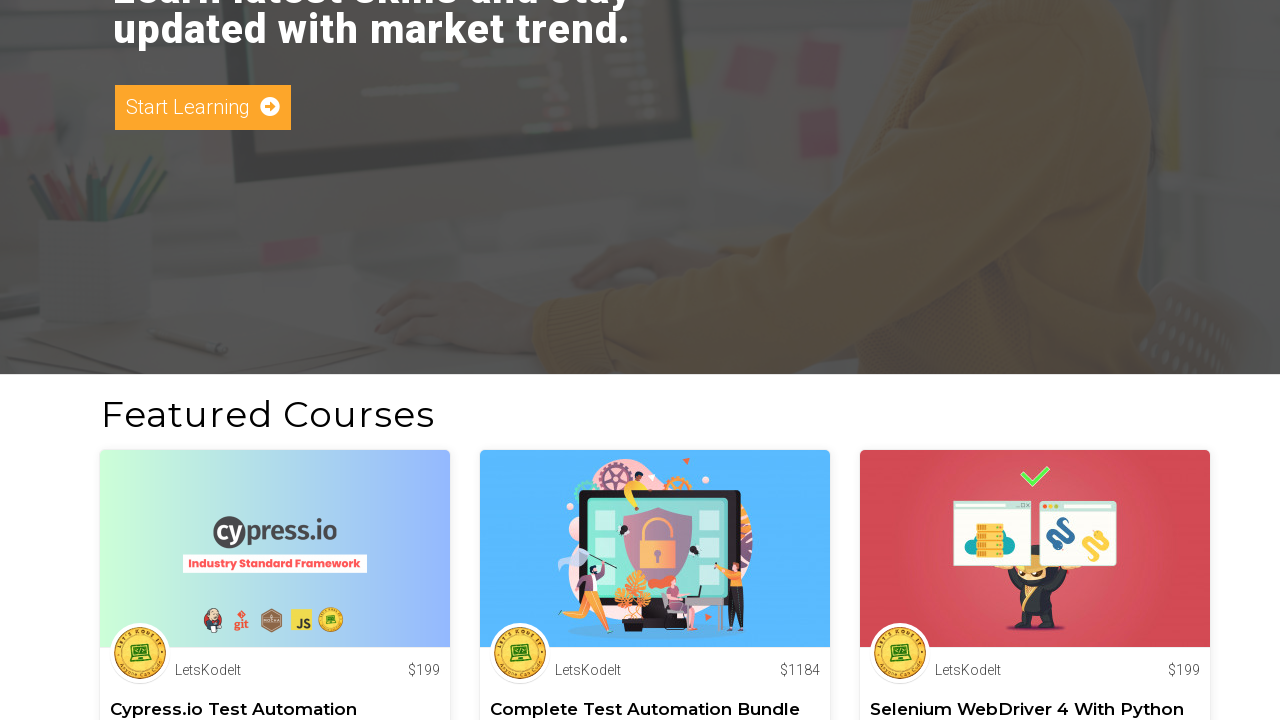

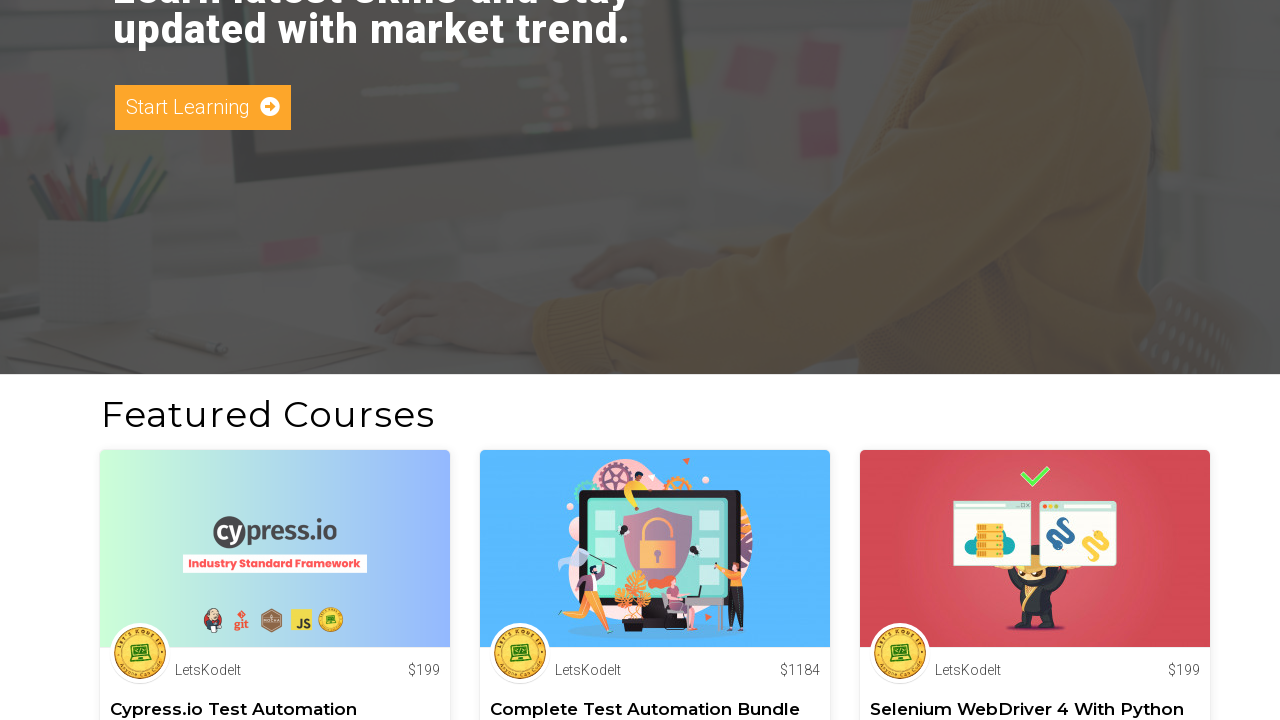